Tests handling of a JavaScript prompt dialog by clicking a prompt button, entering a name, and verifying the personalized result message.

Starting URL: https://testautomationpractice.blogspot.com/

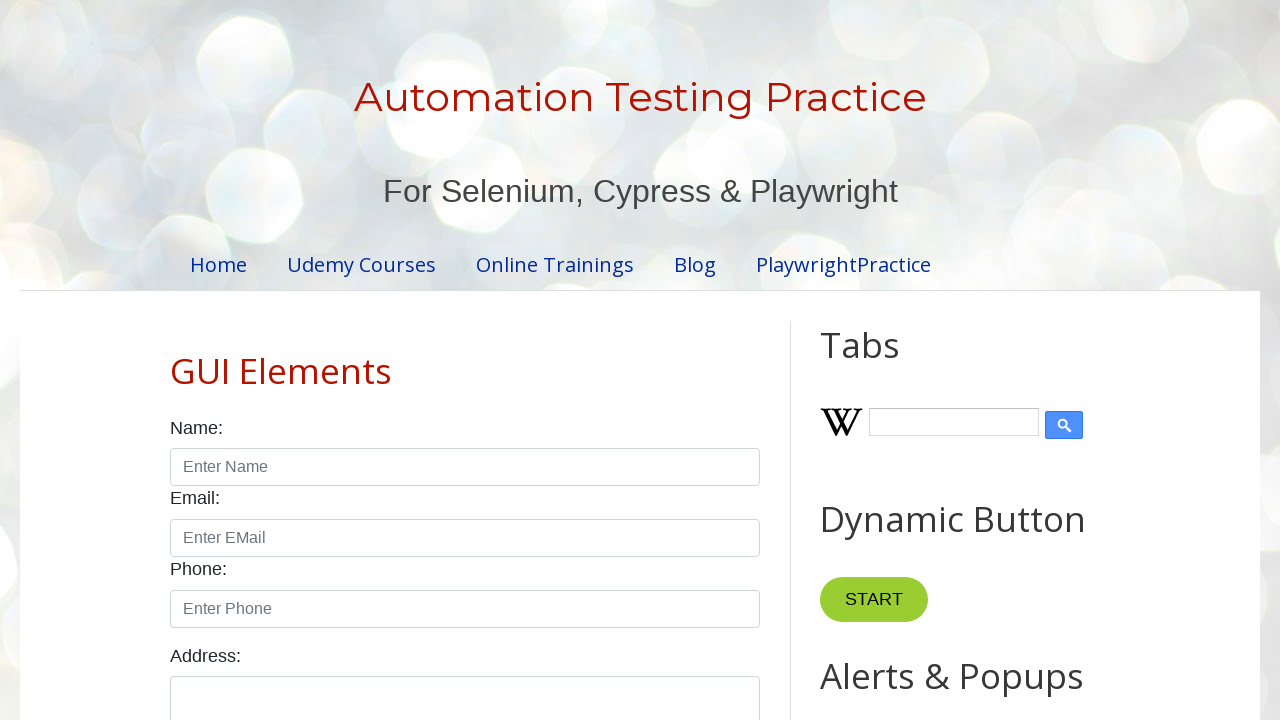

Set up dialog handler to accept prompt with 'Marcus'
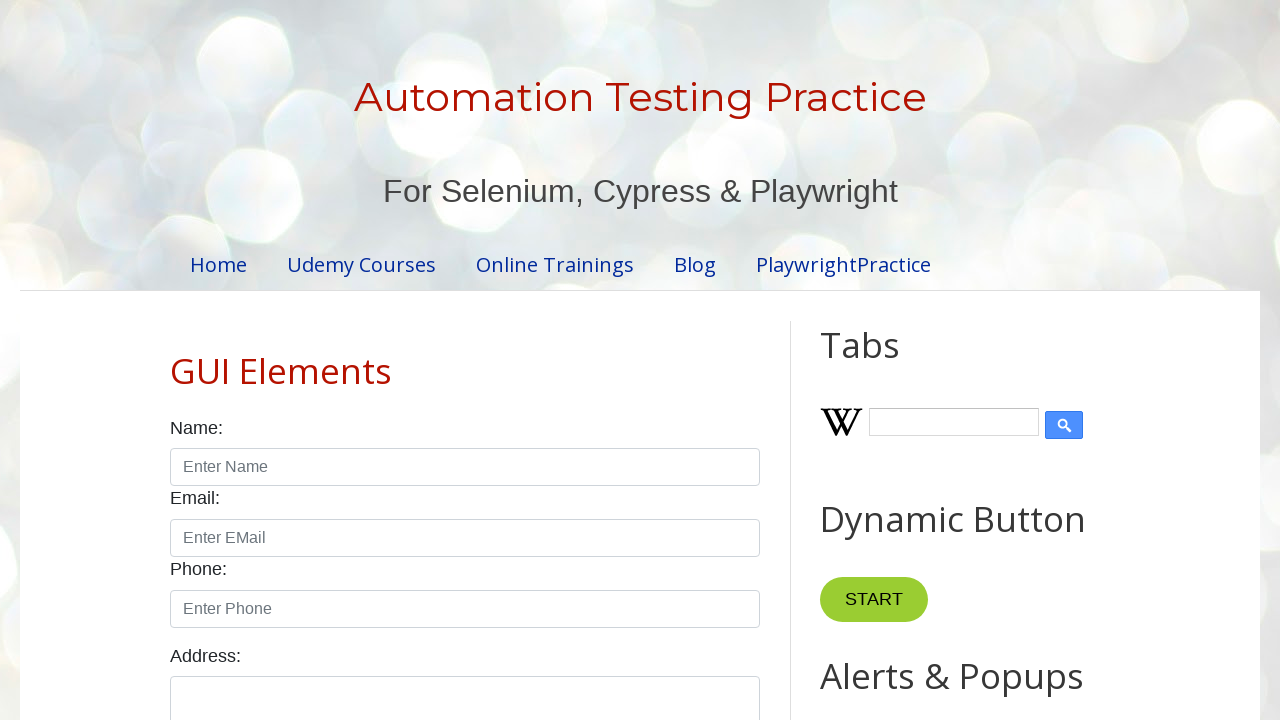

Clicked prompt button to trigger dialog at (890, 360) on [id='promptBtn']
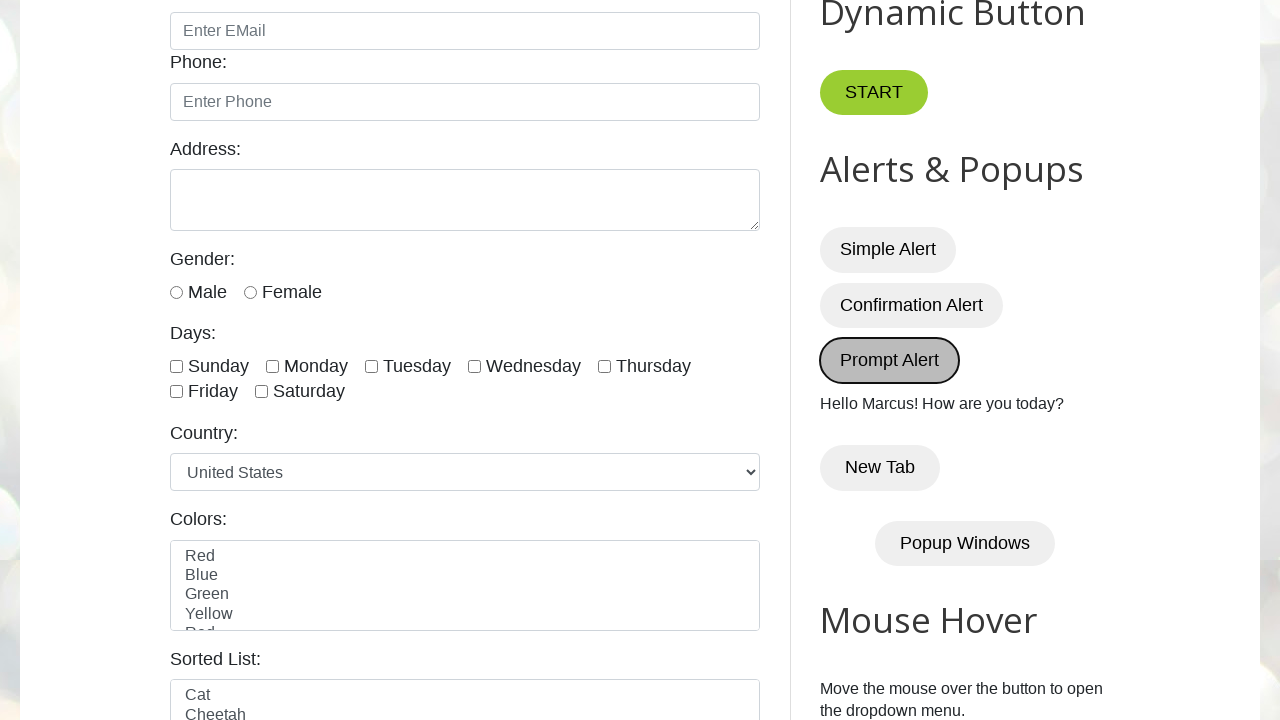

Result text element loaded after prompt was handled
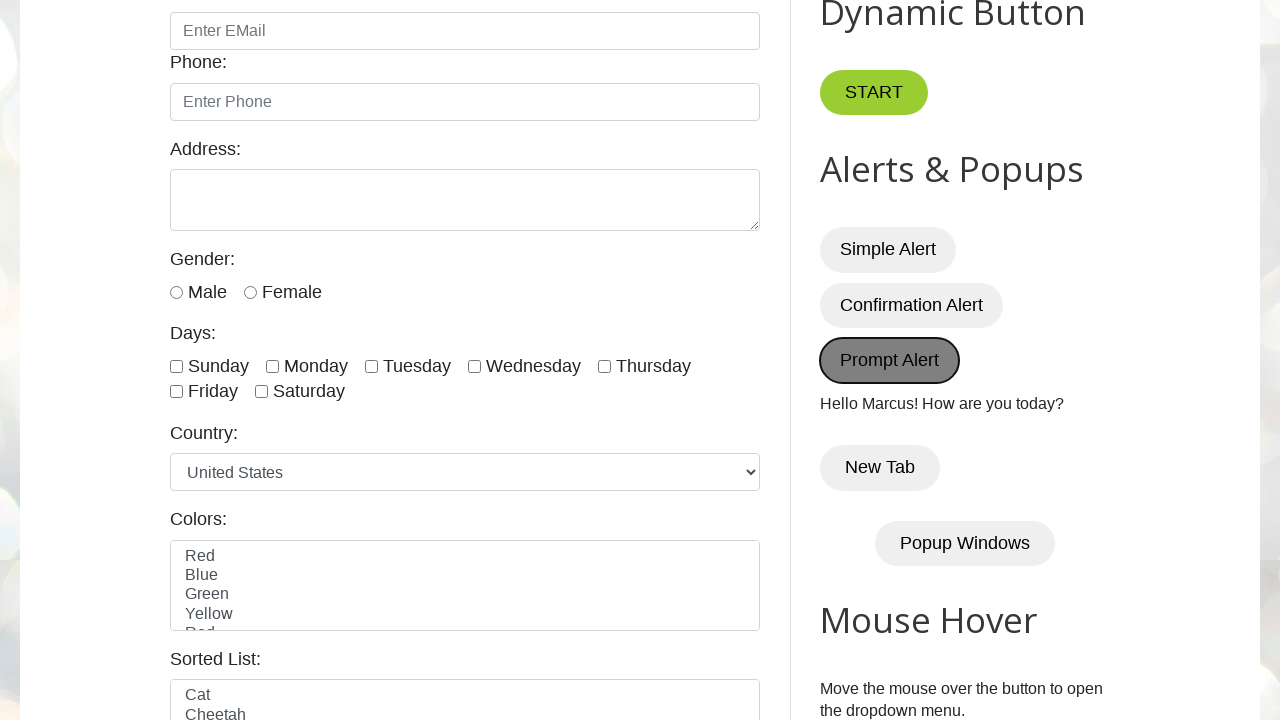

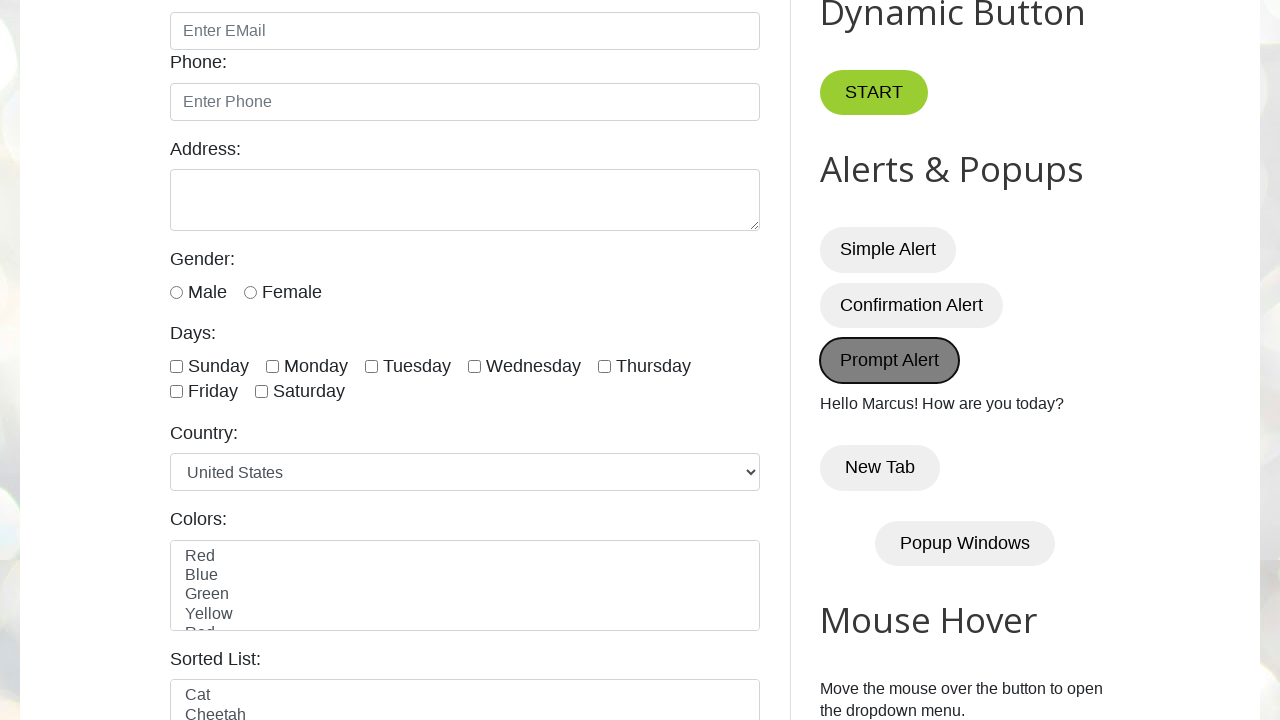